Navigates to BigBasket homepage and waits for page links to load, verifying that anchor elements are present on the page.

Starting URL: https://www.bigbasket.com/

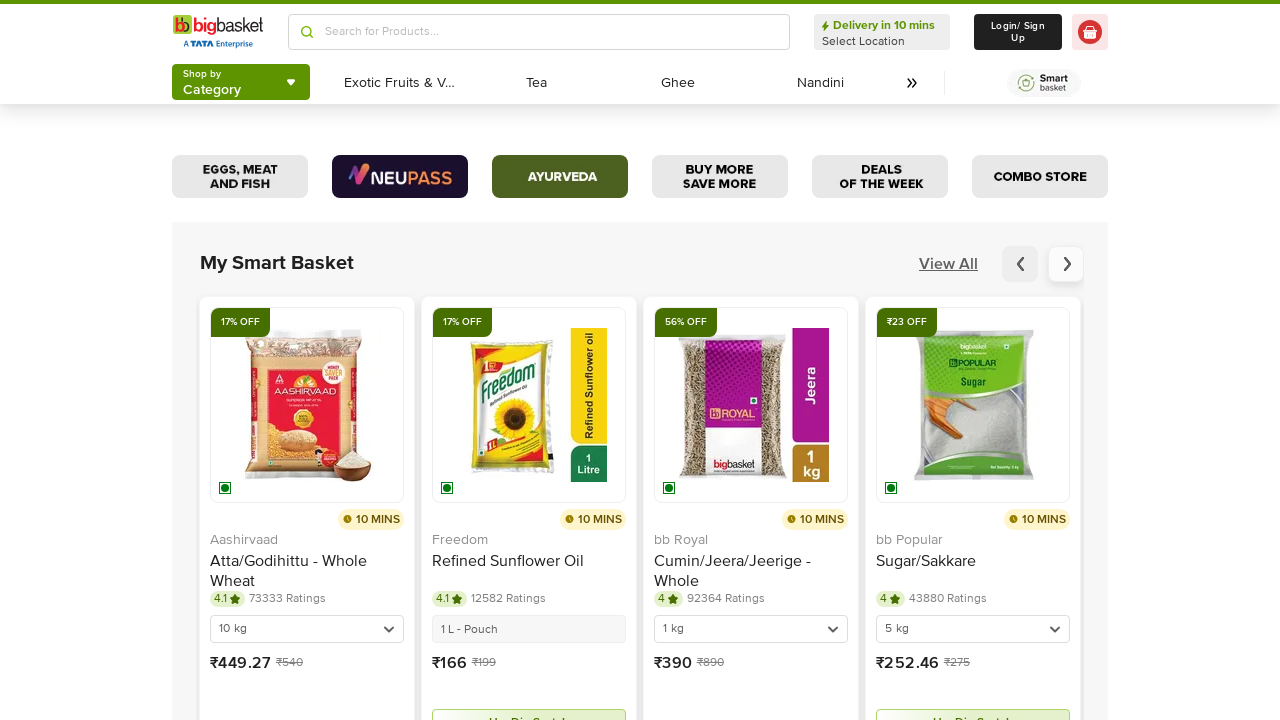

Navigated to BigBasket homepage
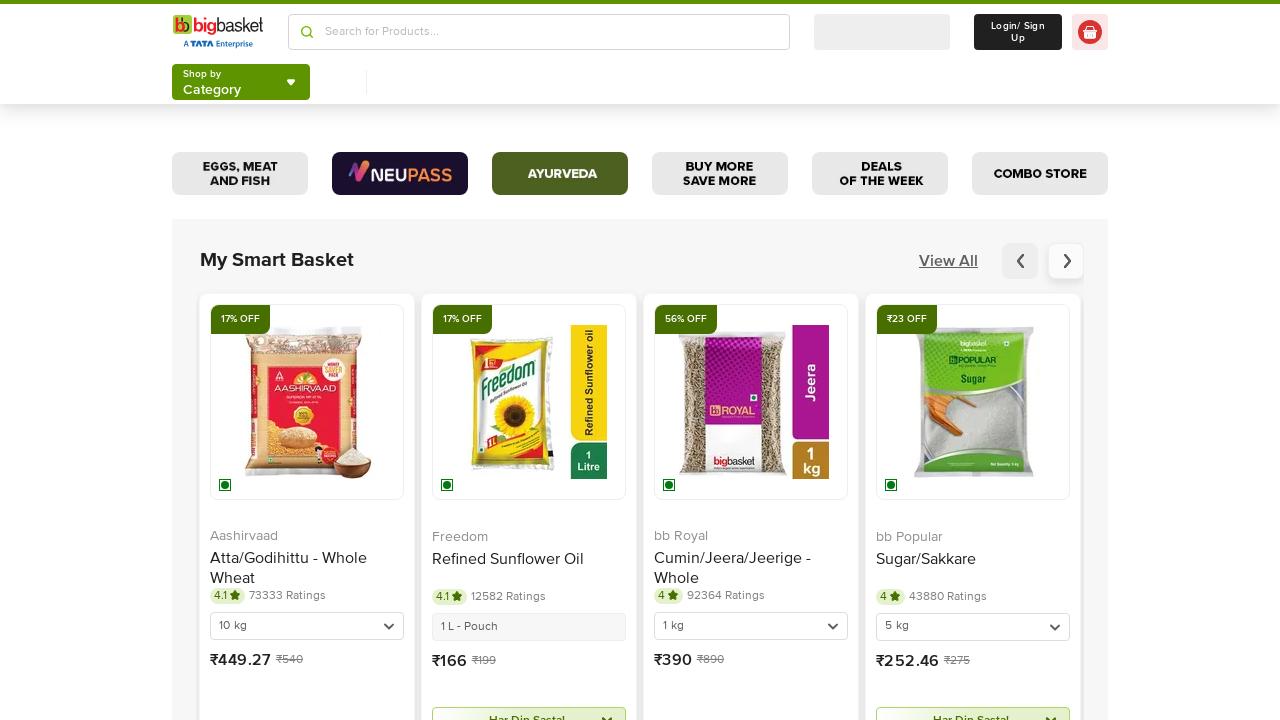

Waited for anchor elements to load on the page
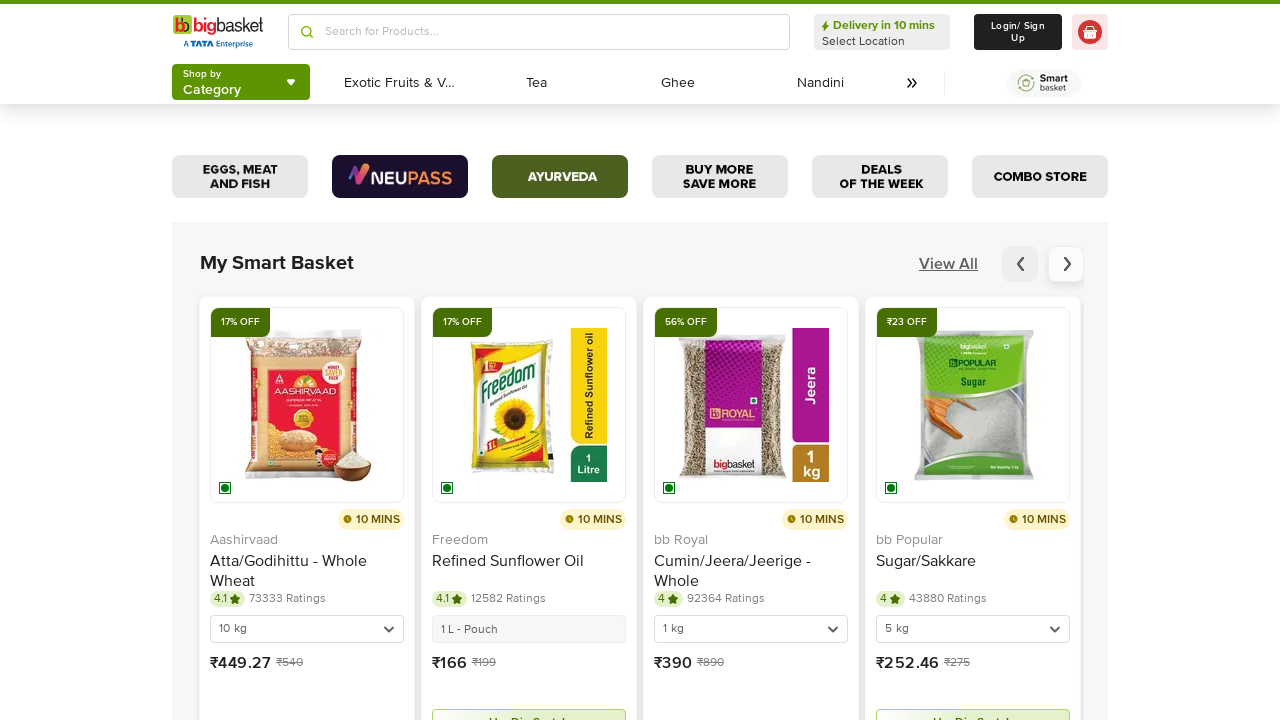

Retrieved all anchor elements from the page
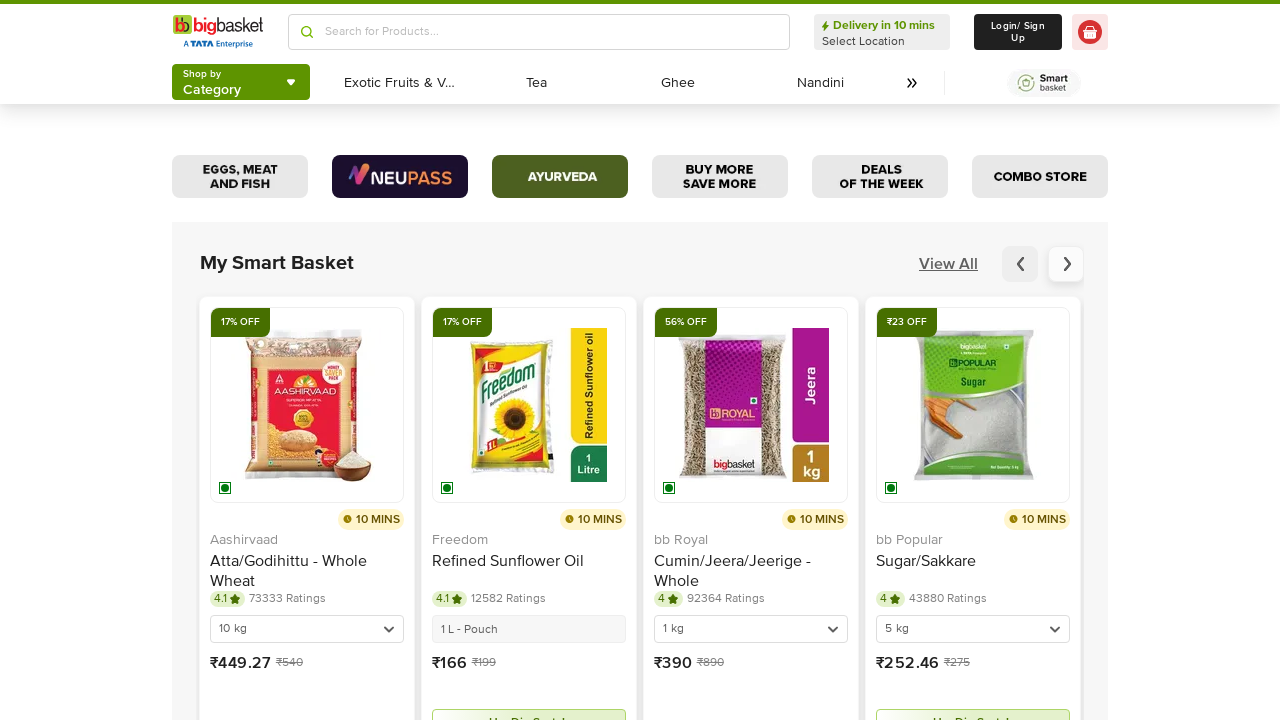

Verified that 196 anchor elements are present on the page
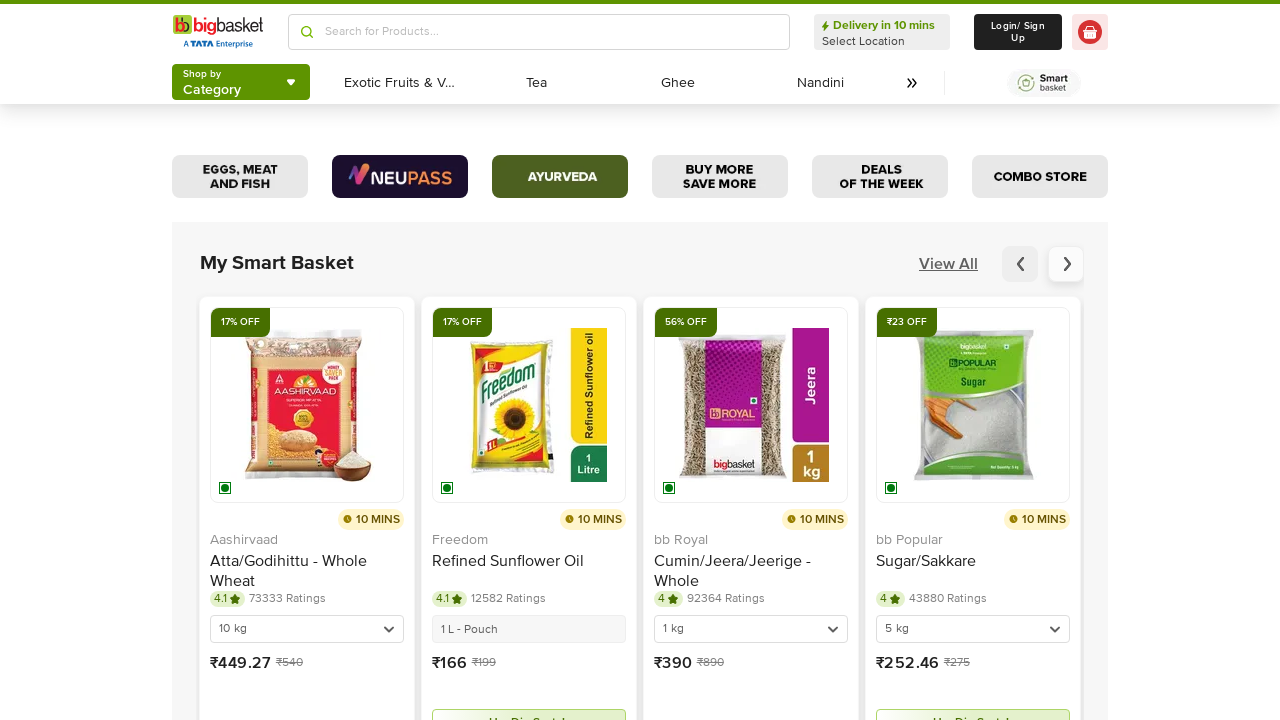

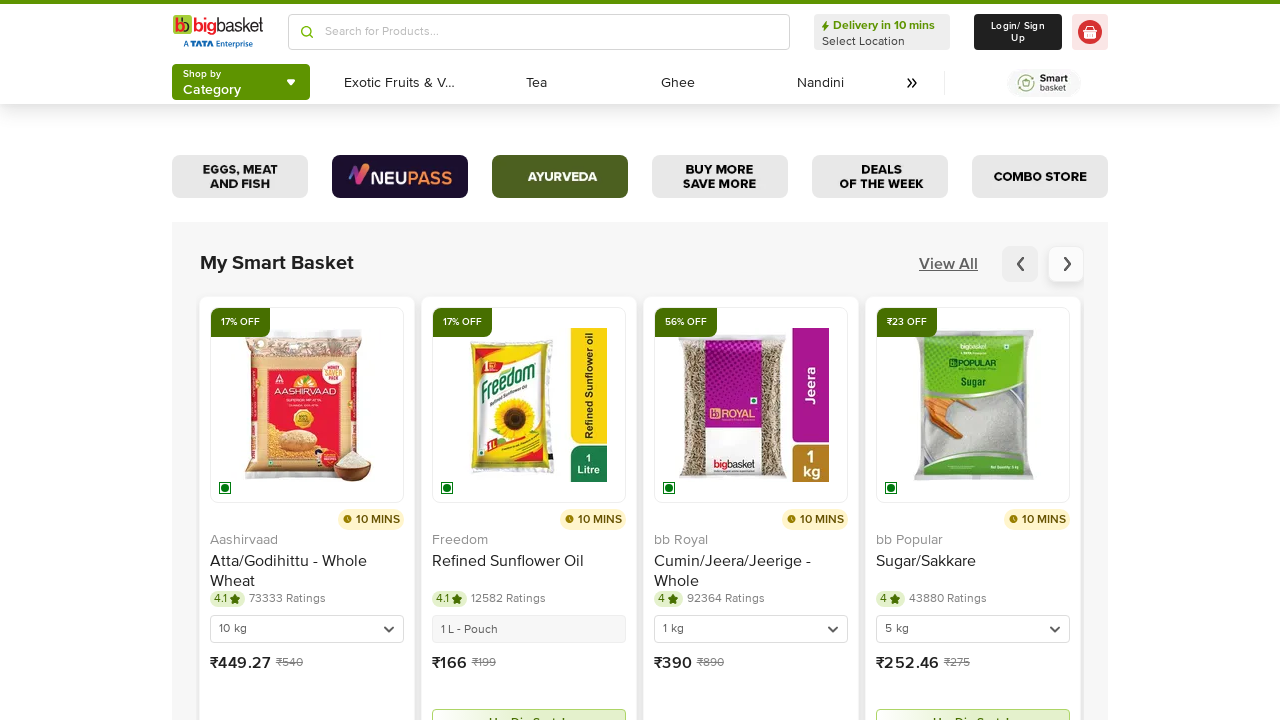